Tests the BlazeDemo flight search functionality by selecting Boston as the departure city, London as the destination city, and clicking the Find Flights button.

Starting URL: https://blazedemo.com/

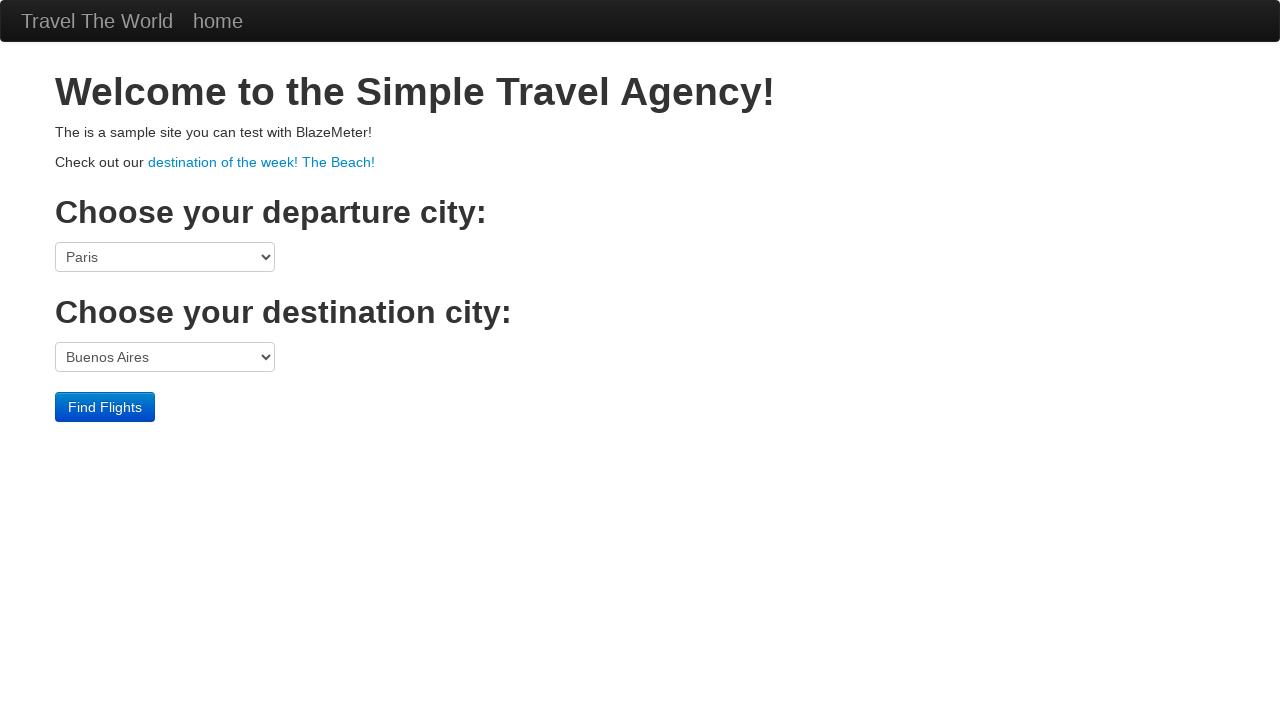

Selected Boston as the departure city from dropdown on select[name='fromPort']
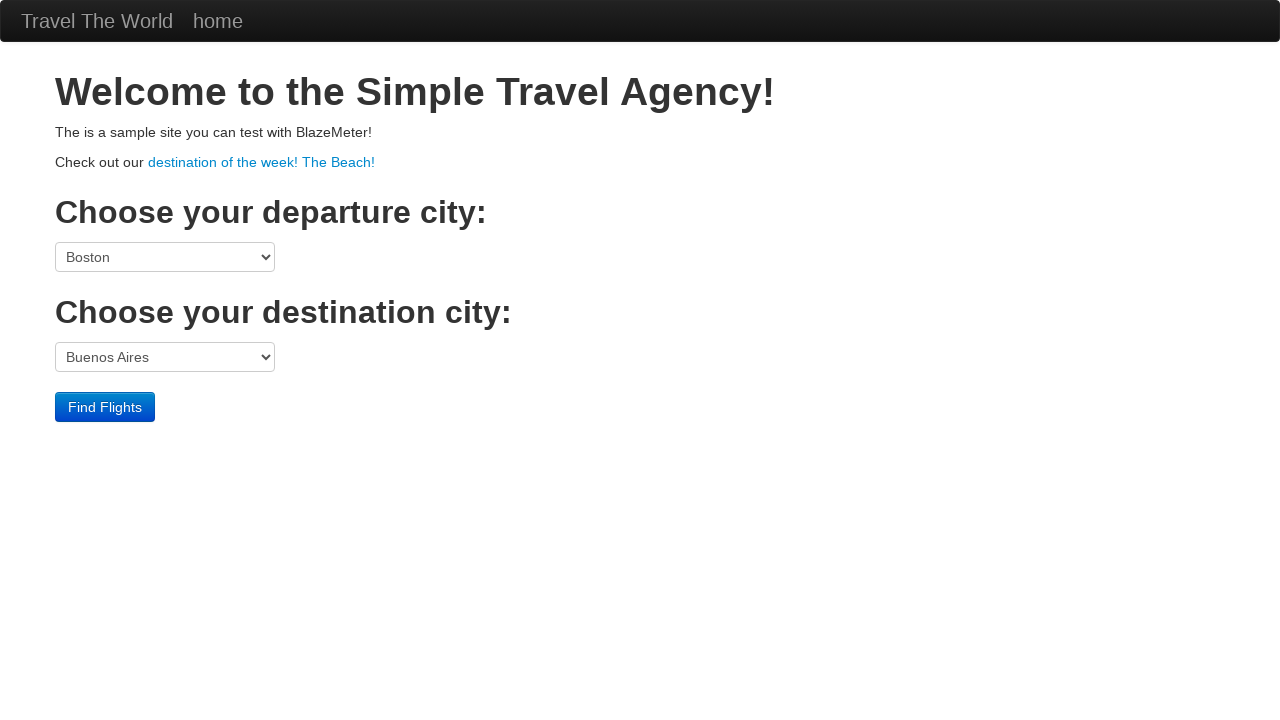

Selected London as the destination city from dropdown on select[name='toPort']
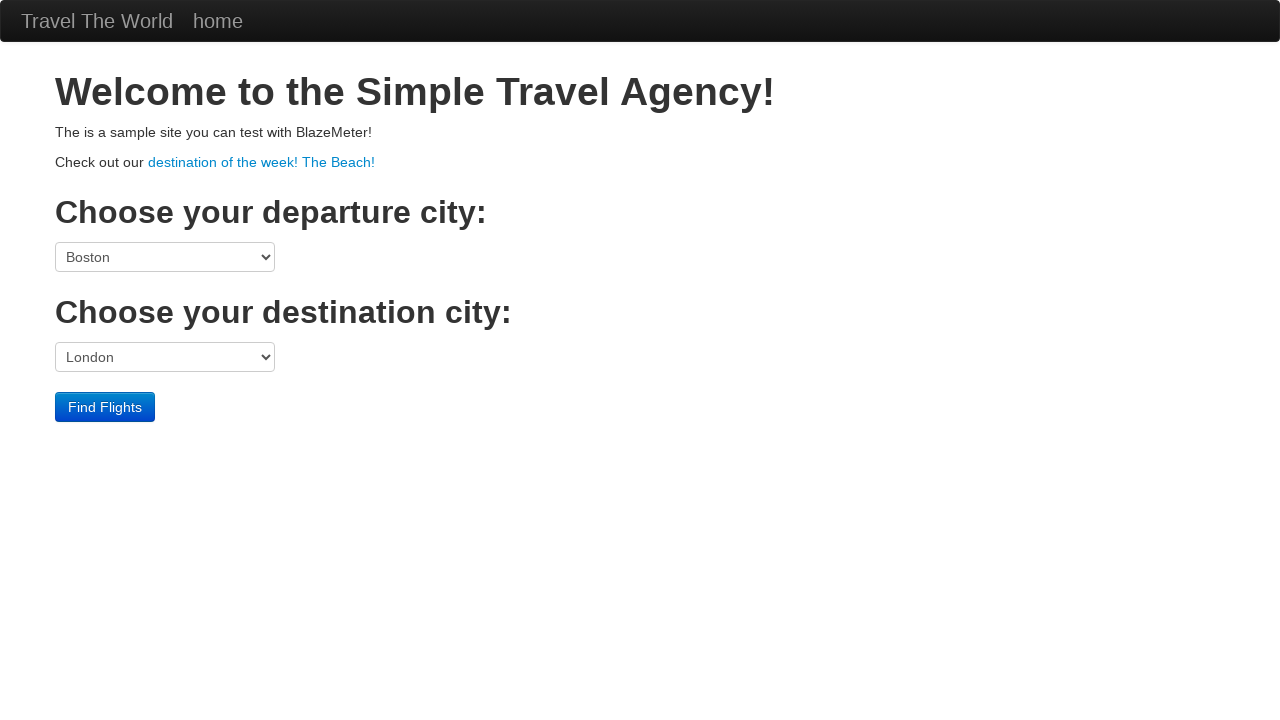

Clicked Find Flights button to search for available flights at (105, 407) on input[value='Find Flights']
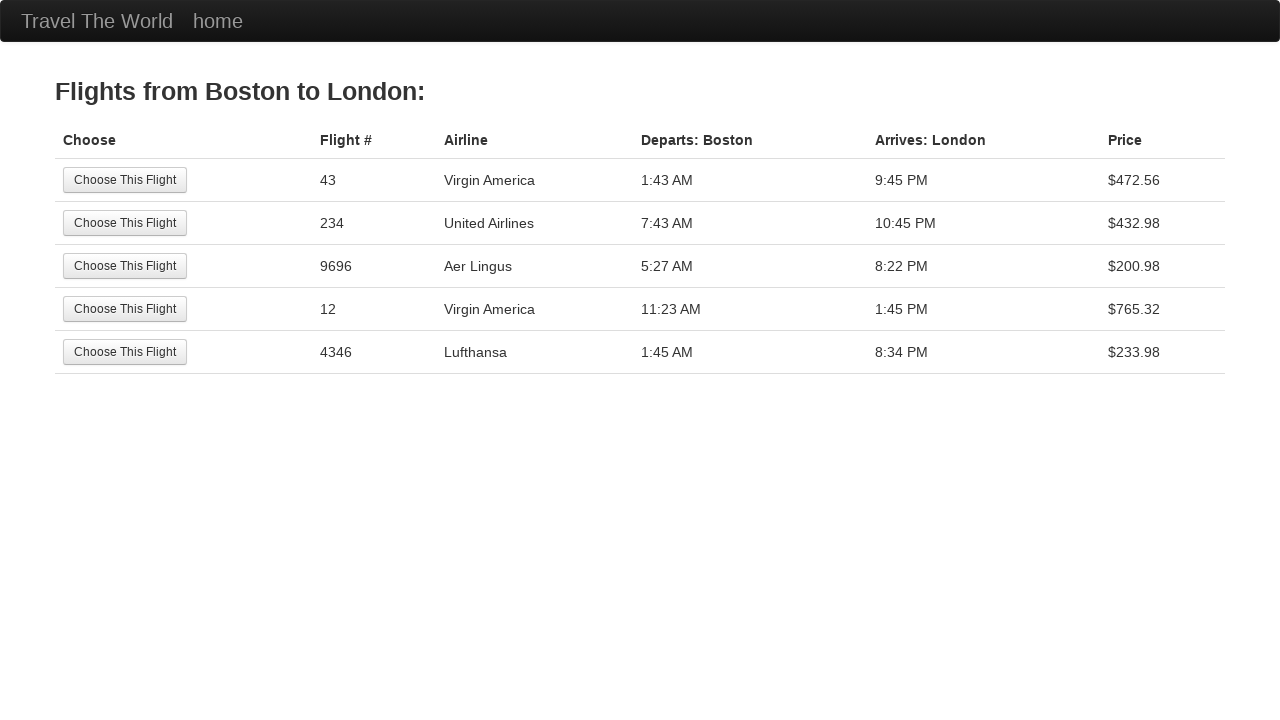

Flight results table loaded successfully
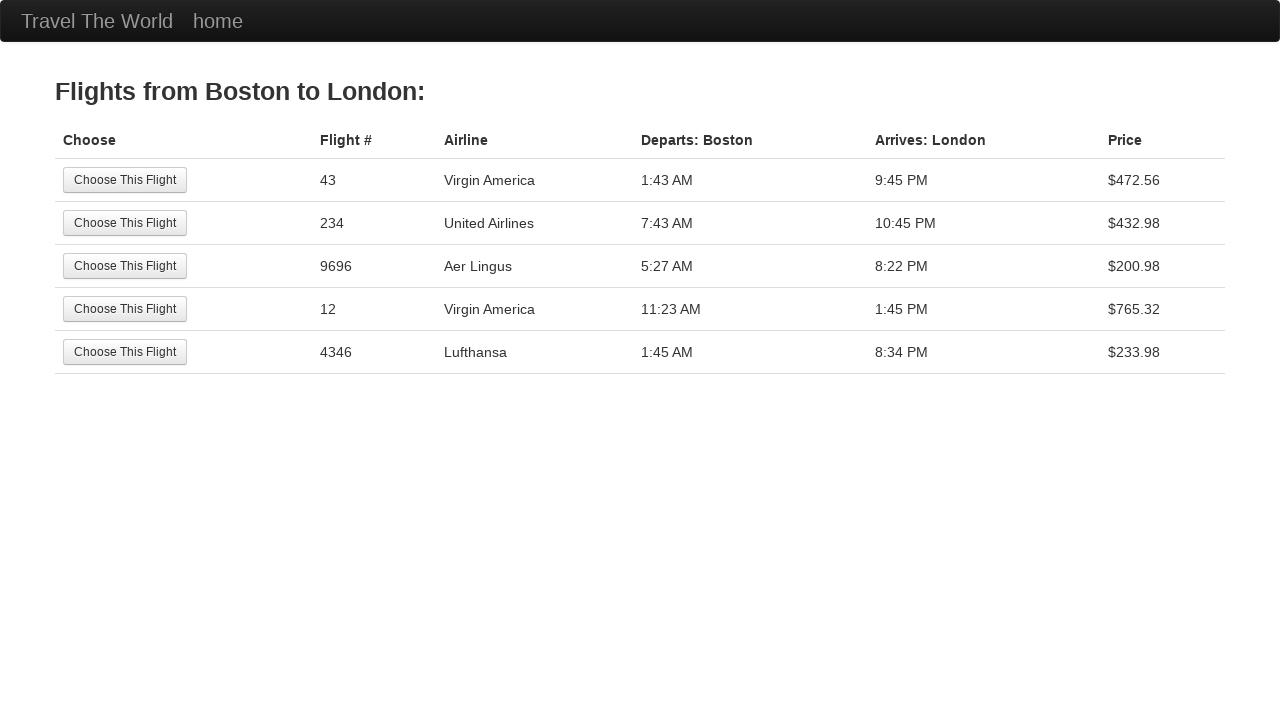

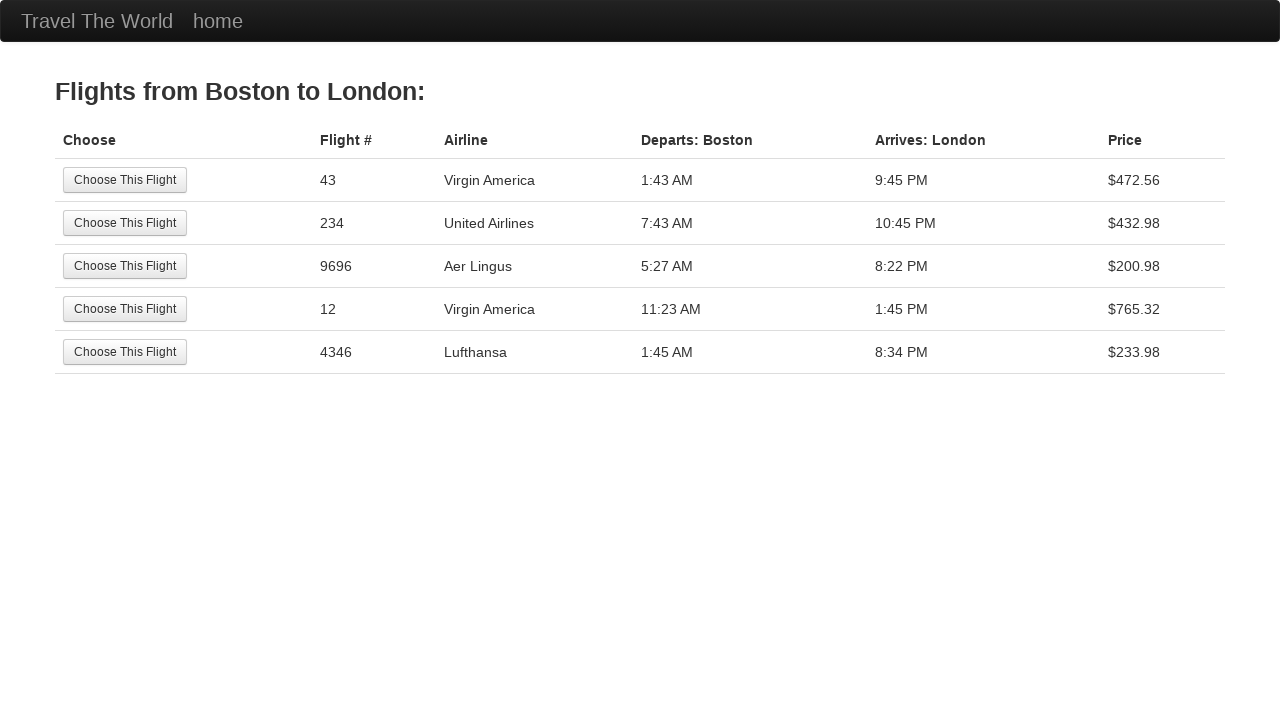